Verifies that the "robots" radio button is NOT selected by default on the math page

Starting URL: http://suninjuly.github.io/math.html

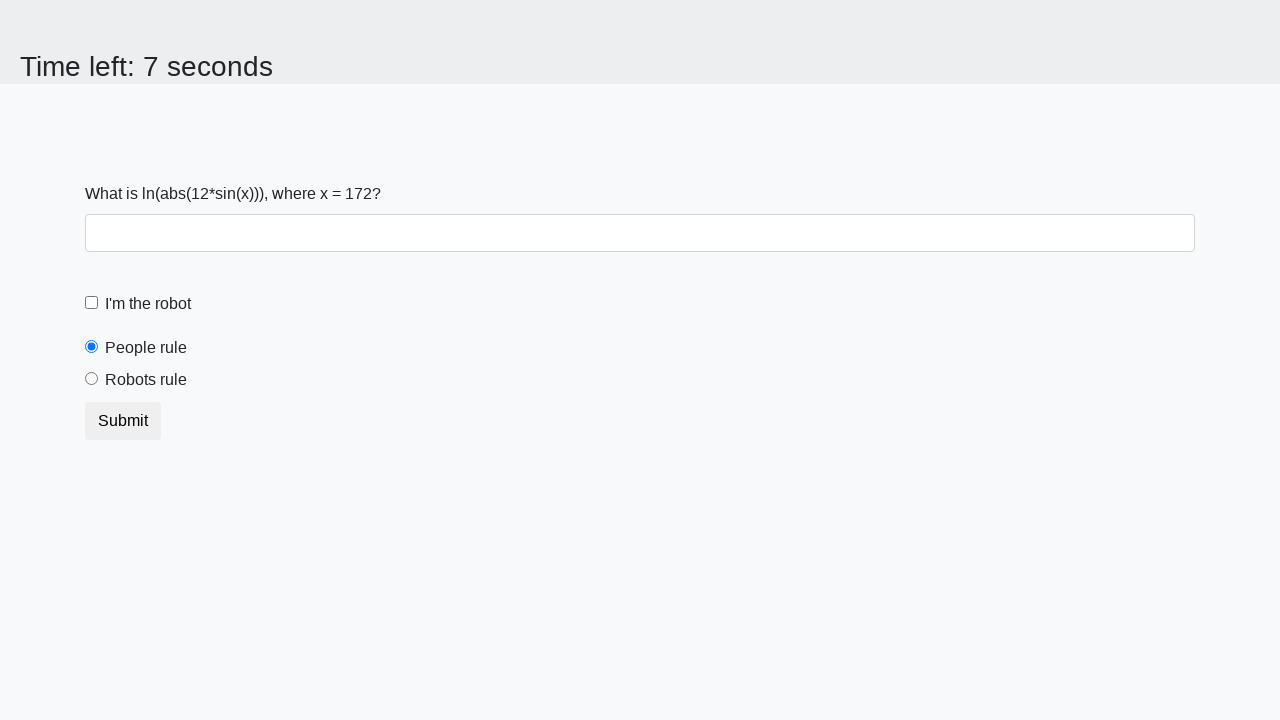

Navigated to math page
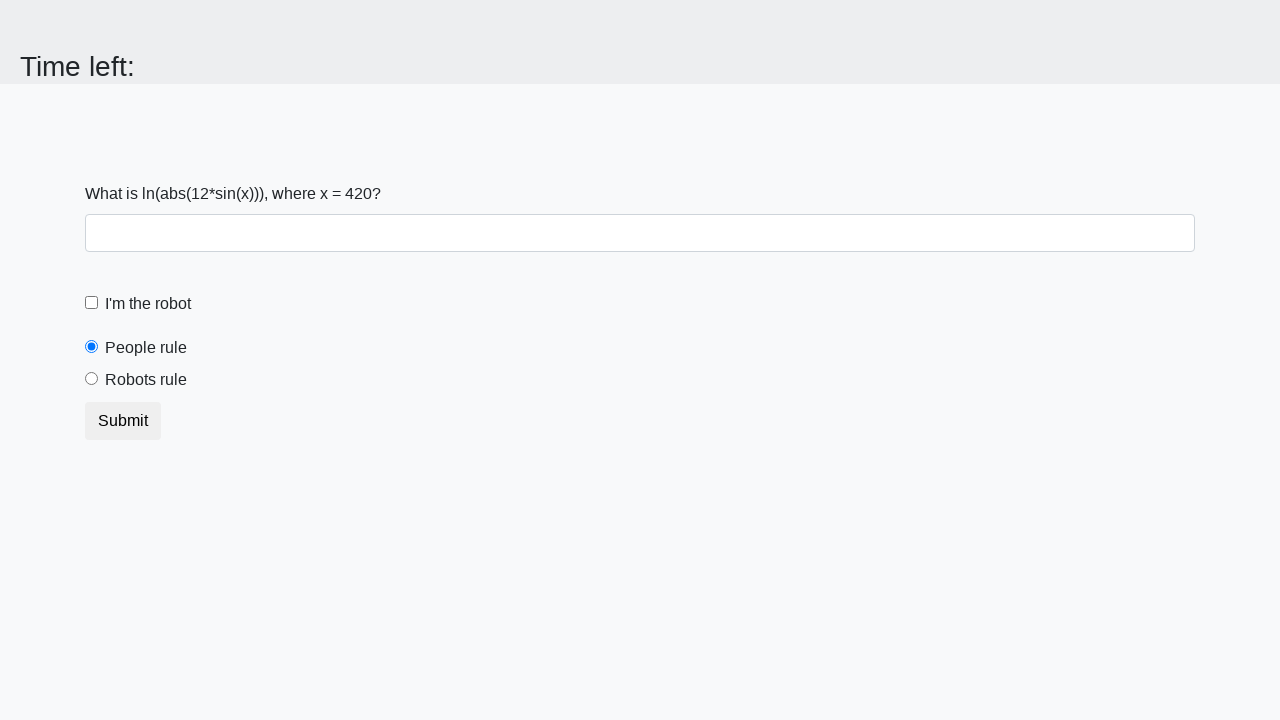

Located robots radio button element
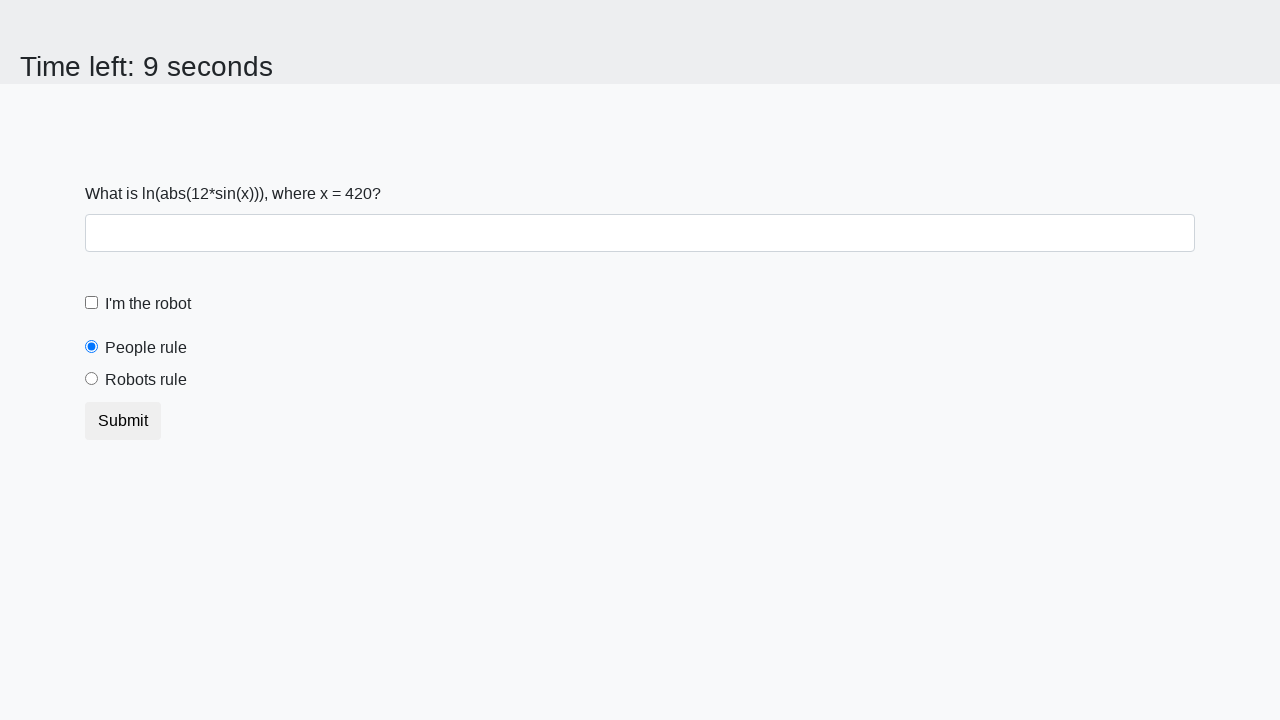

Checked if robots radio button is selected
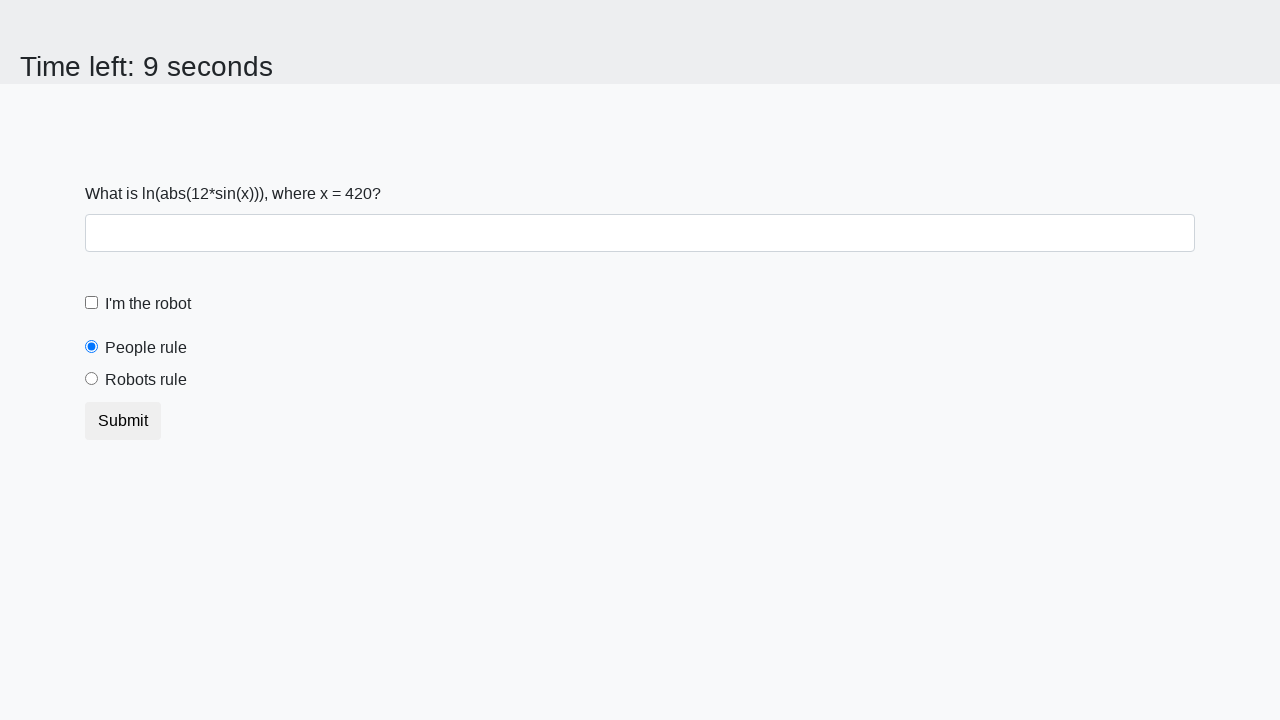

Verified that robots radio button is NOT selected by default
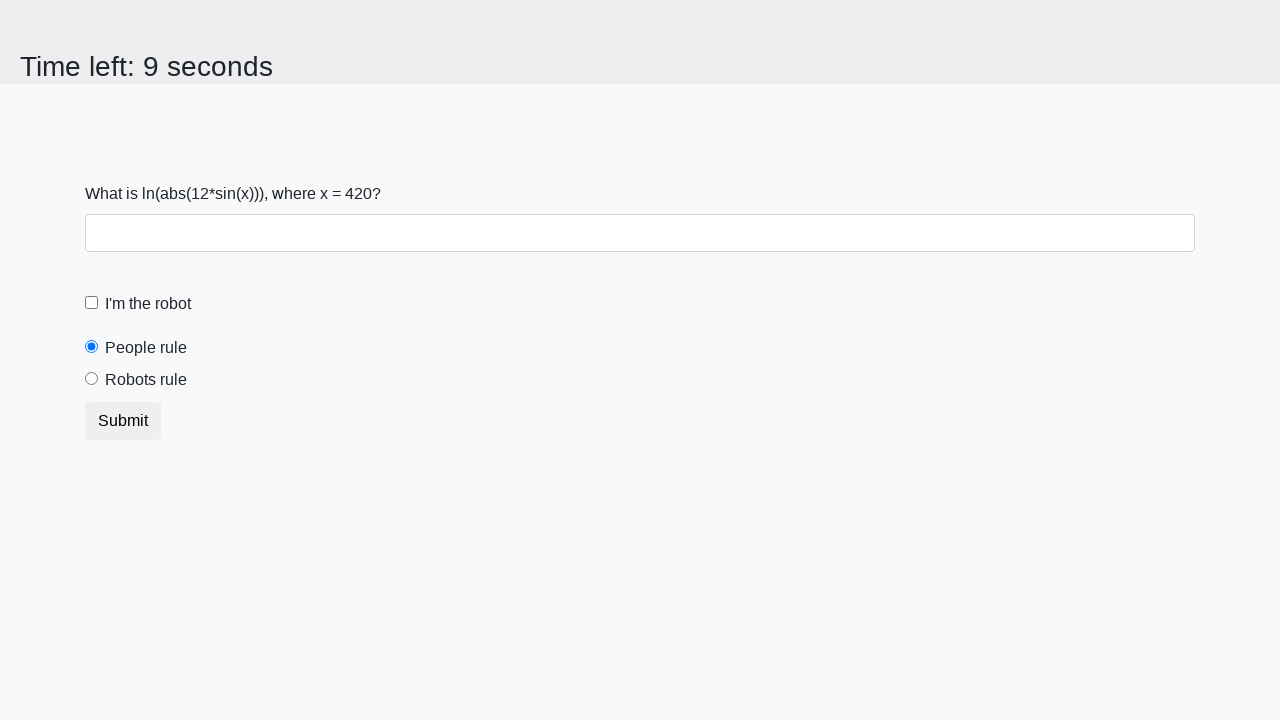

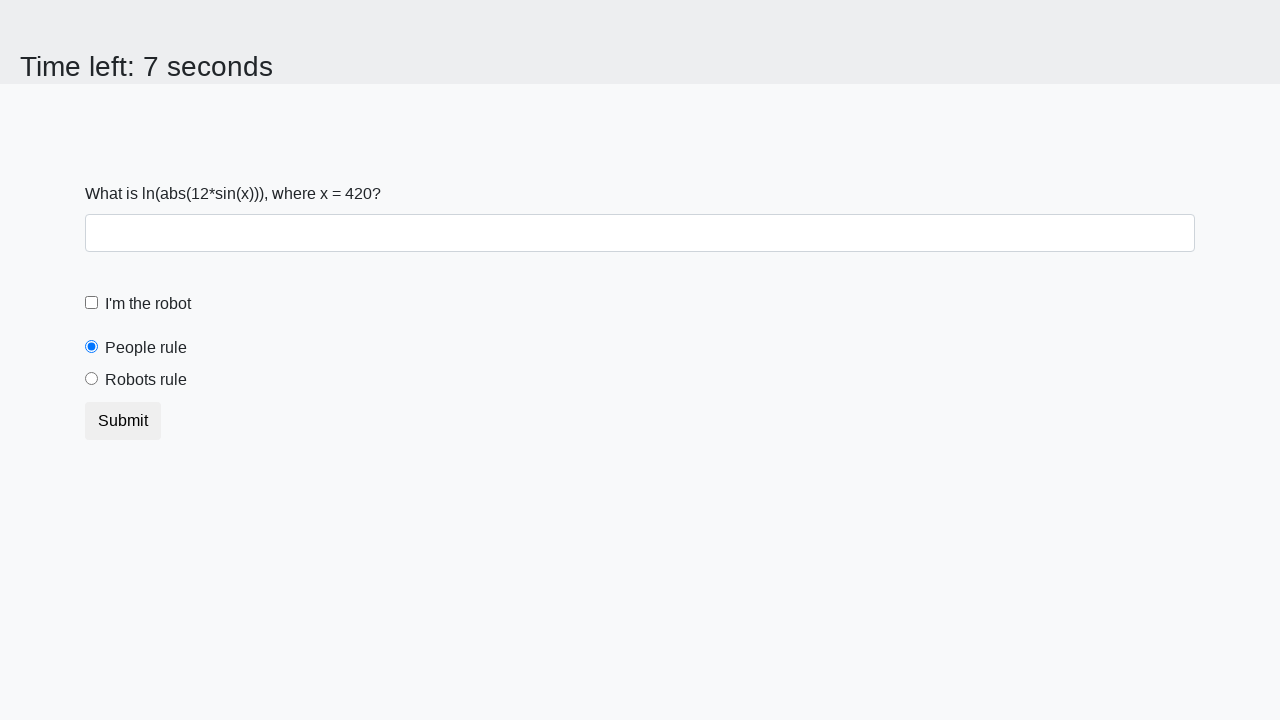